Navigates to the nopCommerce demo store and verifies that the page title contains the expected welcome text.

Starting URL: https://demo.nopcommerce.com/

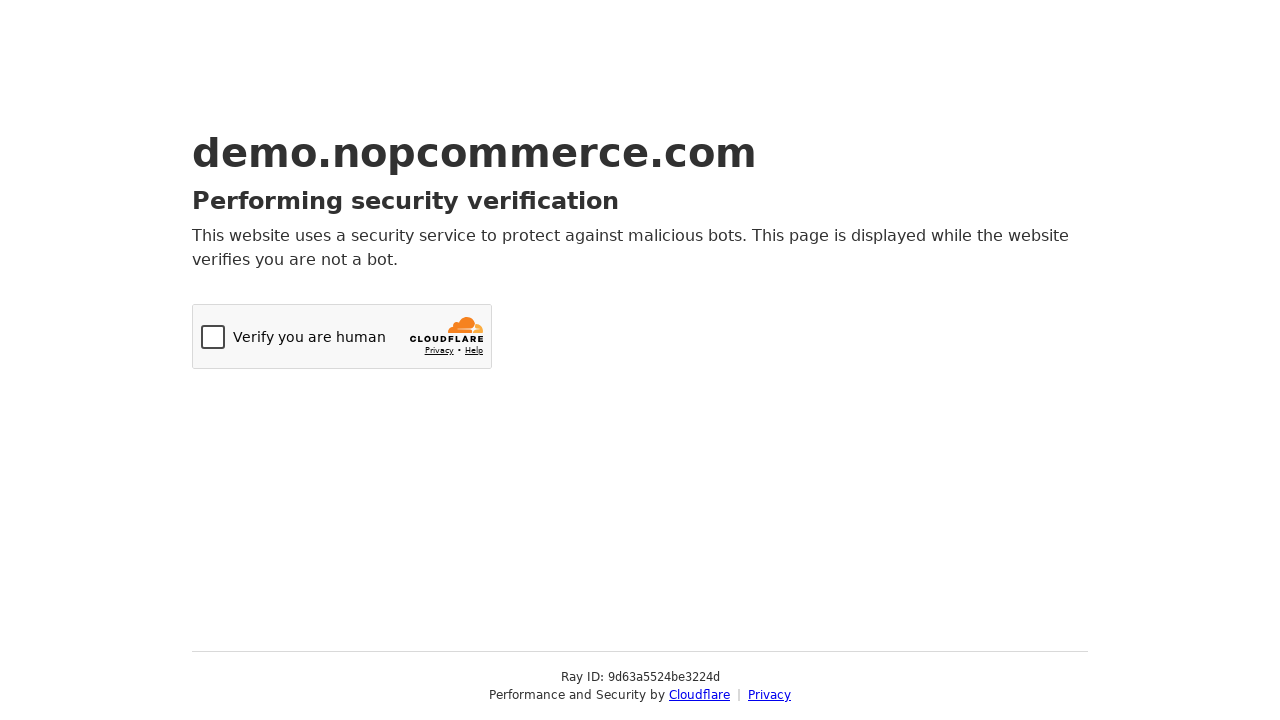

Navigated to nopCommerce demo store homepage
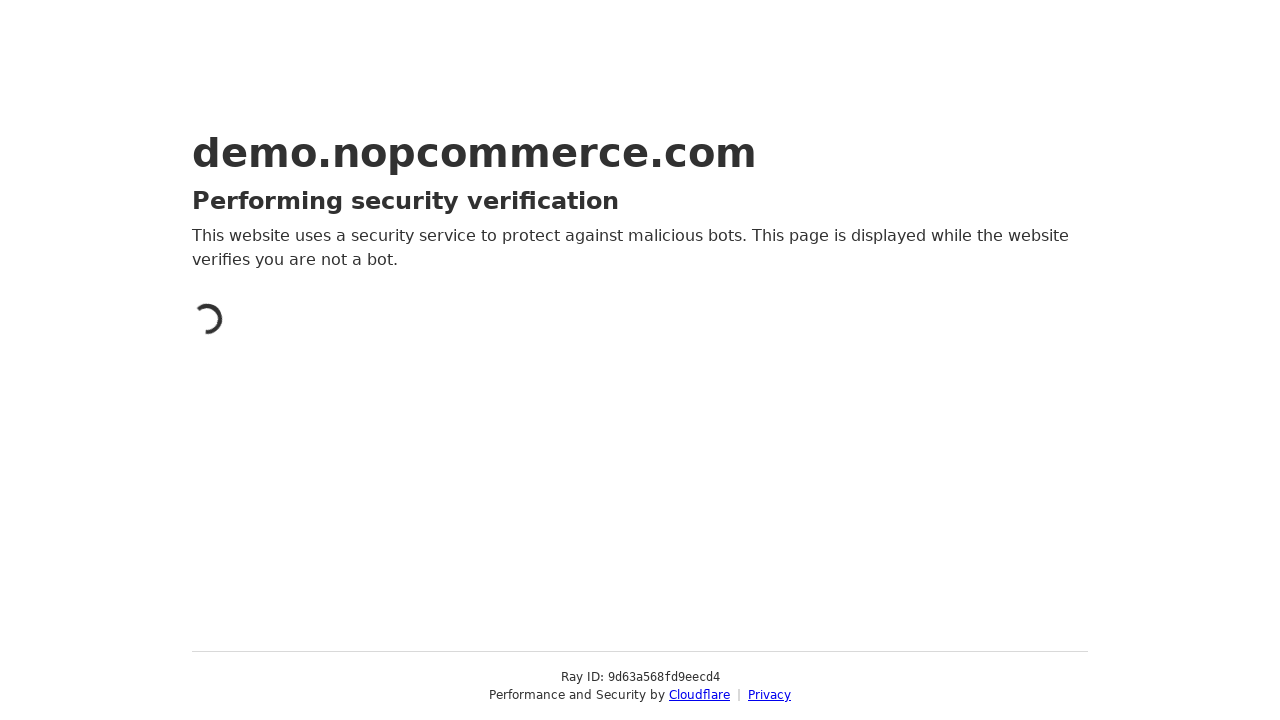

Retrieved page title
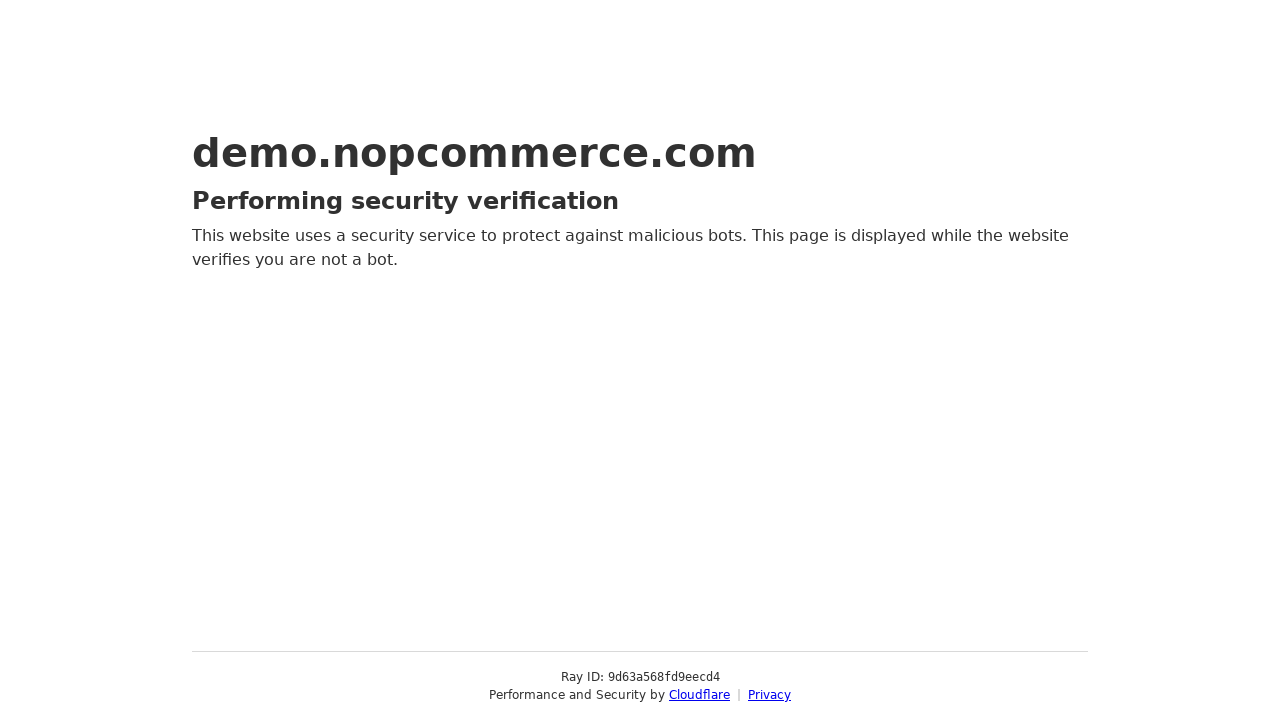

Test failed - page title does not contain expected welcome text
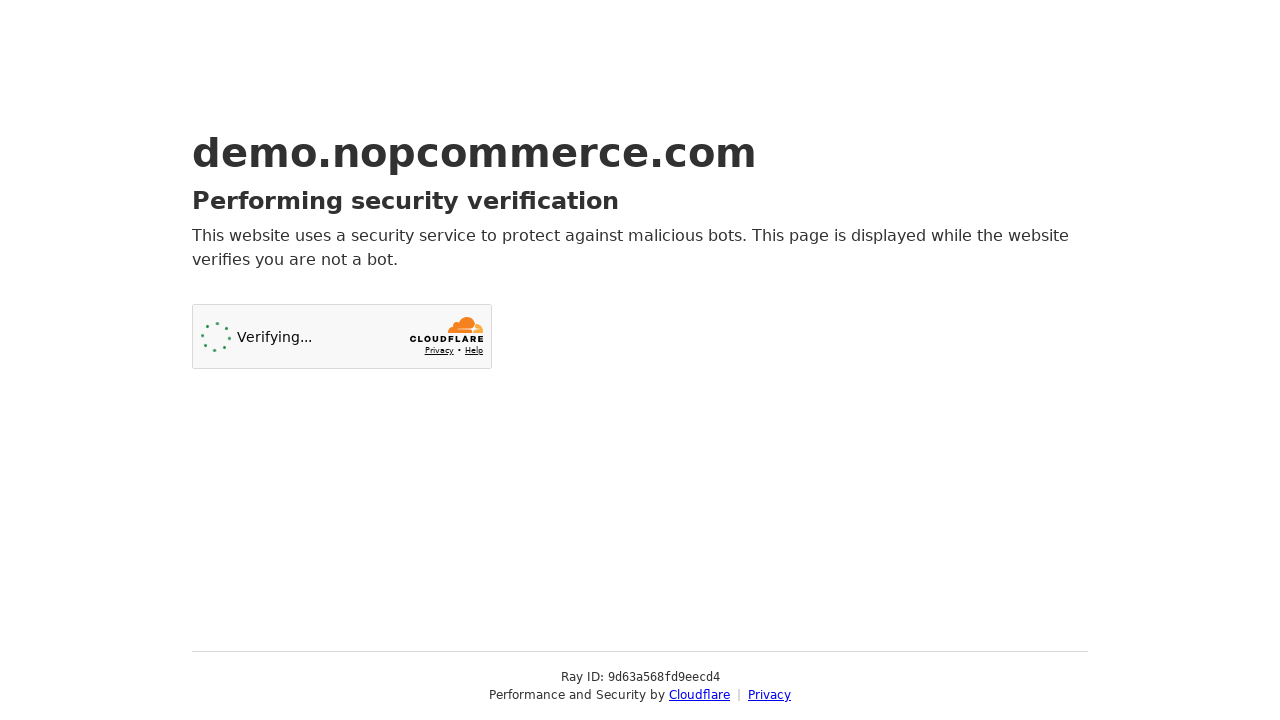

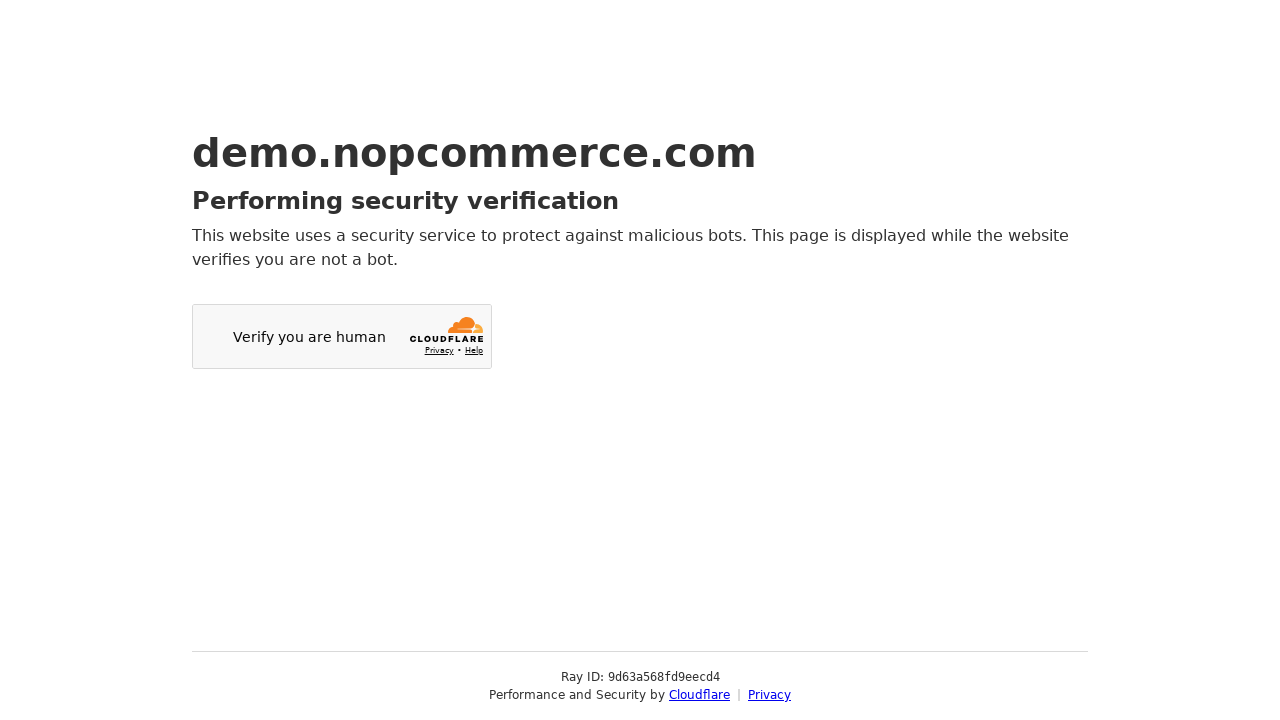